Tests slider manipulation using JavaScript to set the value directly and keyboard navigation

Starting URL: https://www.w3schools.com/howto/howto_js_rangeslider.asp

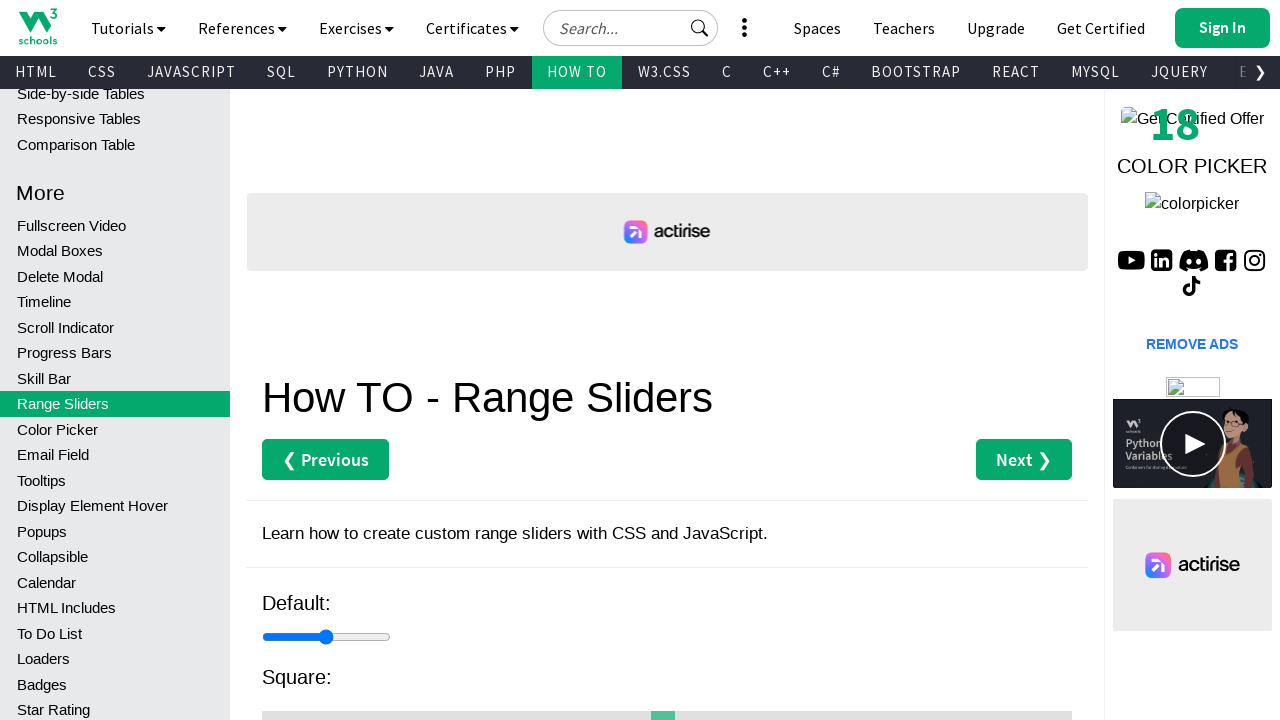

Located and clicked the second slider element at (667, 708) on //*[@id="id2"]
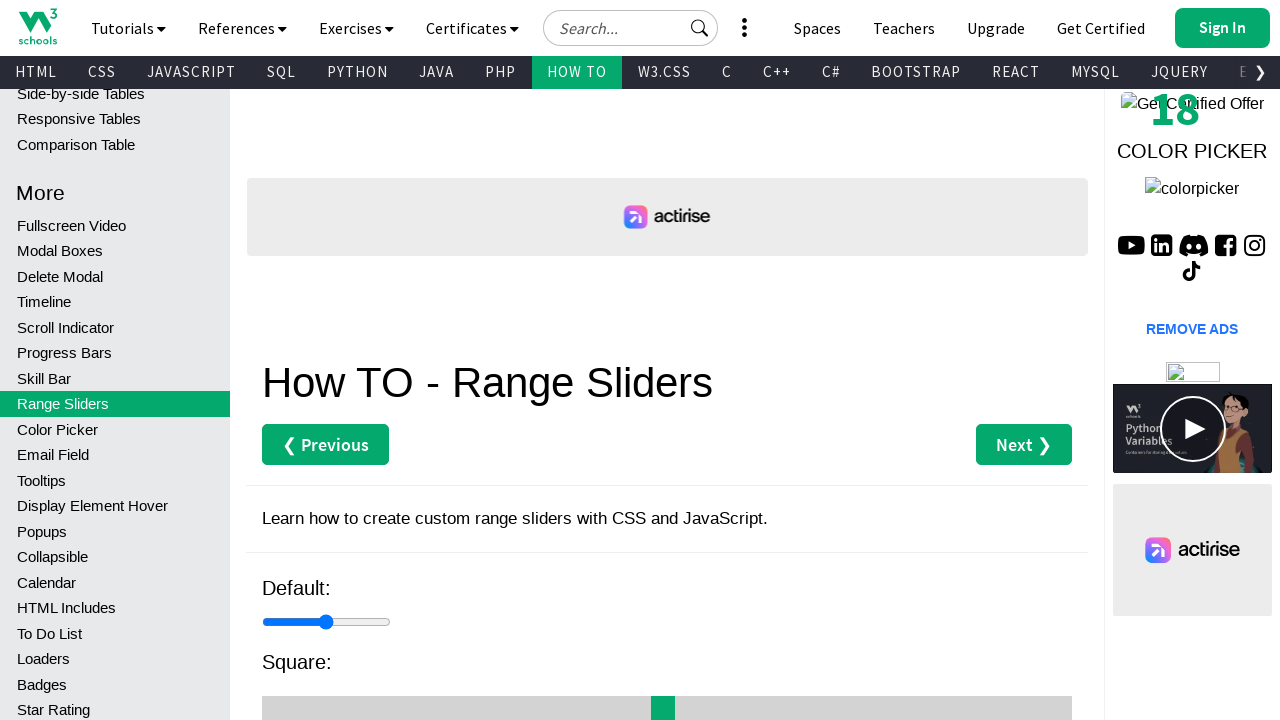

Pressed Home key to move slider to minimum position
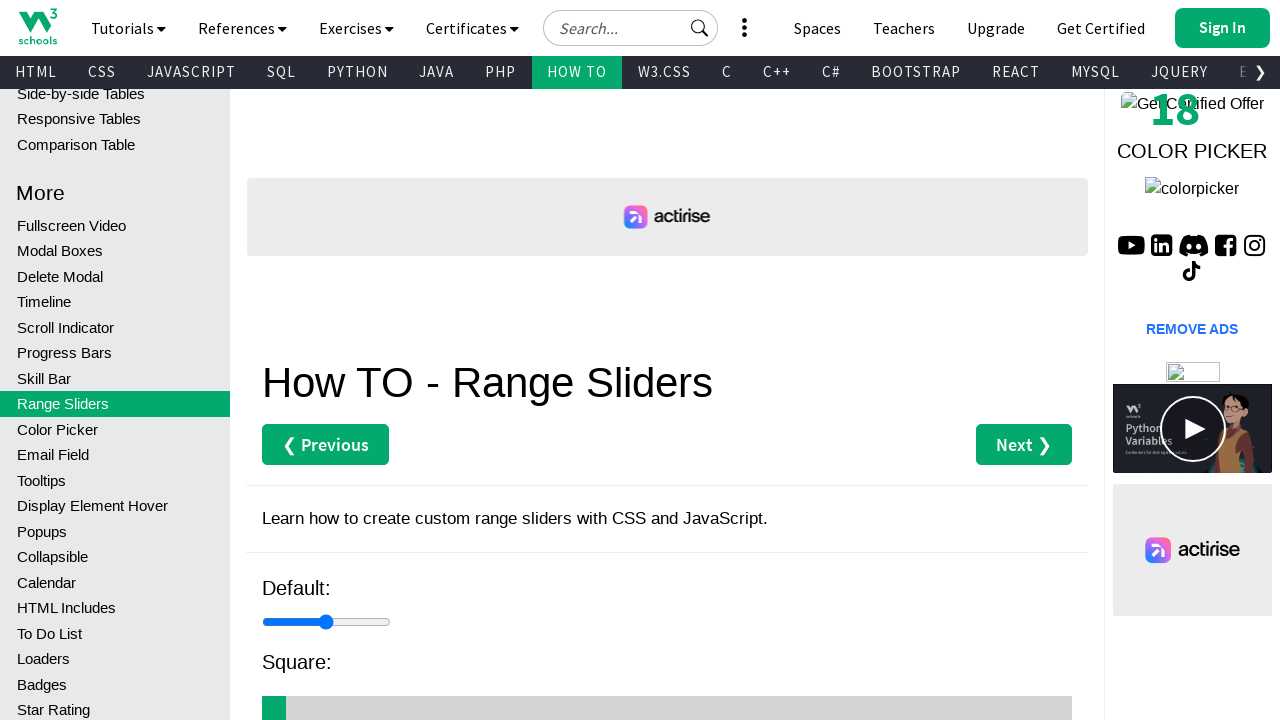

Set slider value to 10 using JavaScript
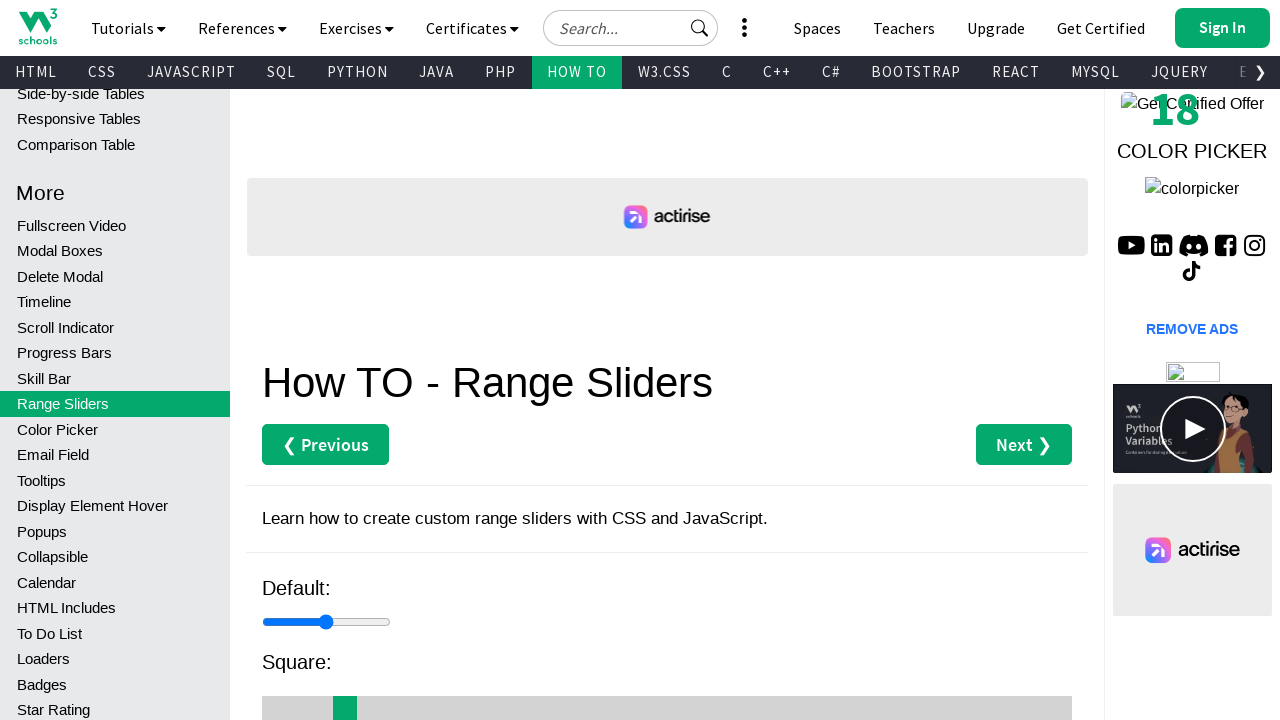

Pressed End key to move slider to maximum position
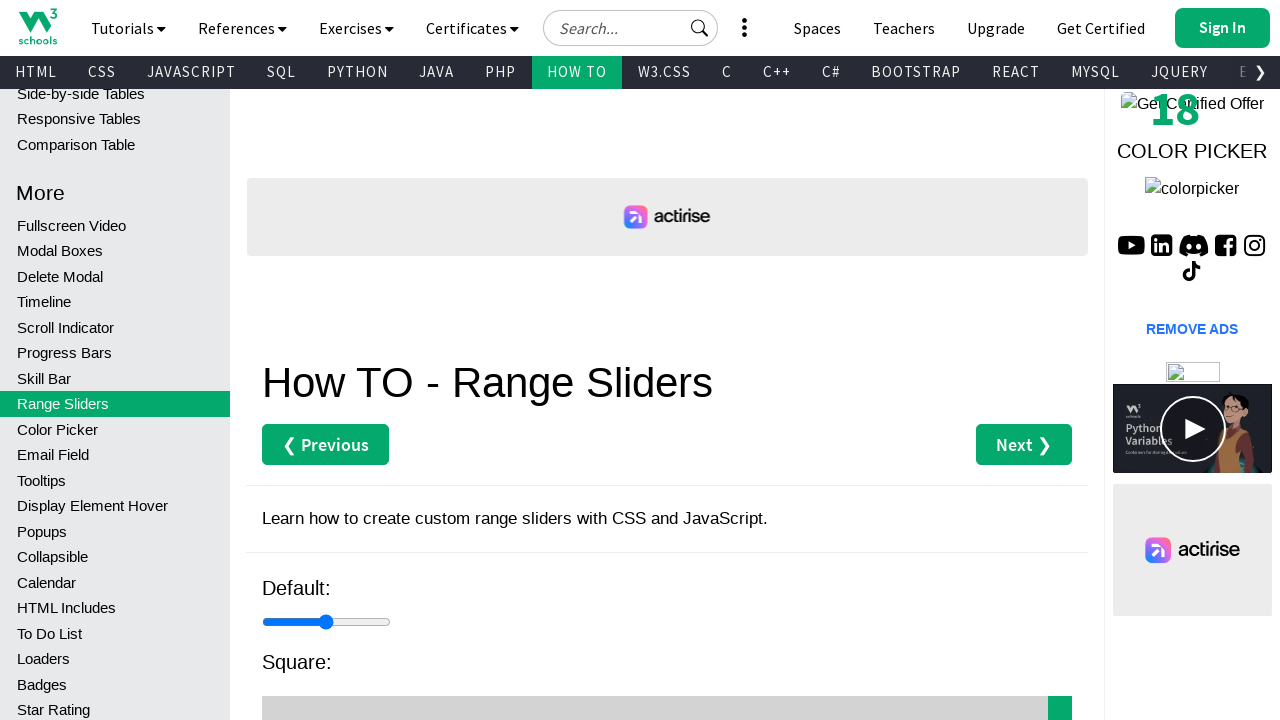

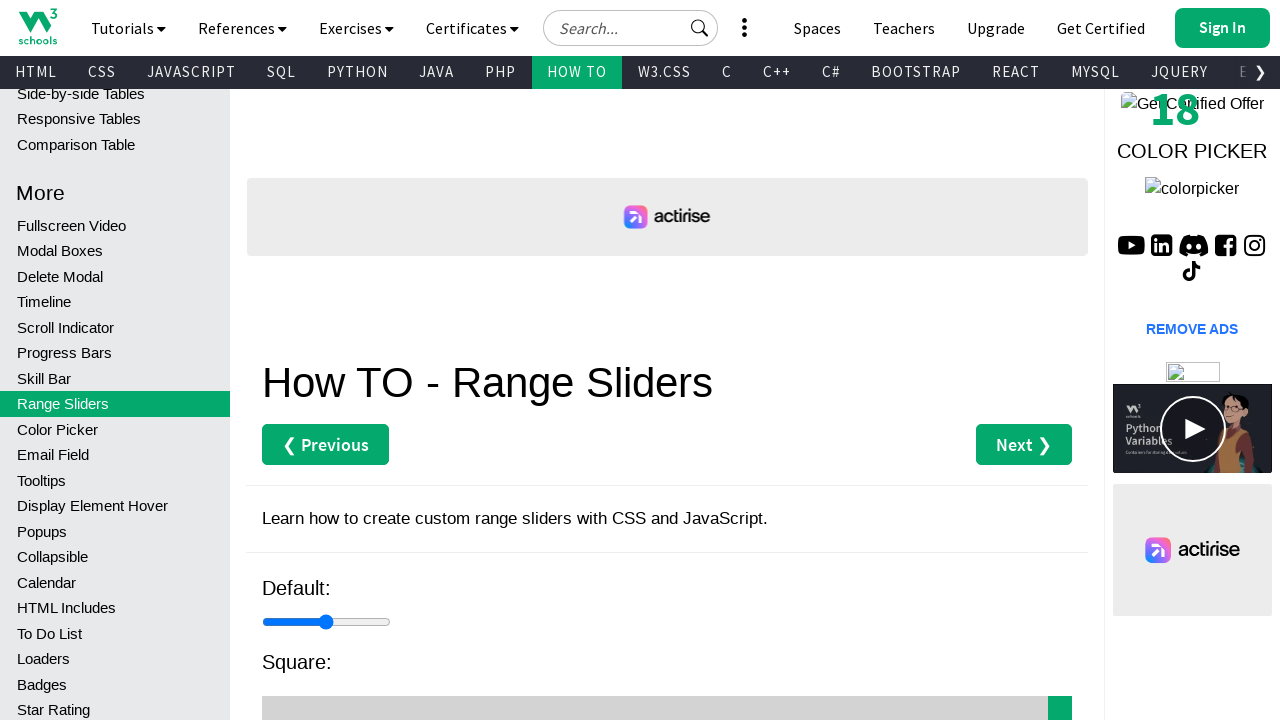